Tests form interactions on a practice page by clicking a checkbox, selecting an option from a dropdown, and entering text in an input field.

Starting URL: https://qaclickacademy.com/practice.php

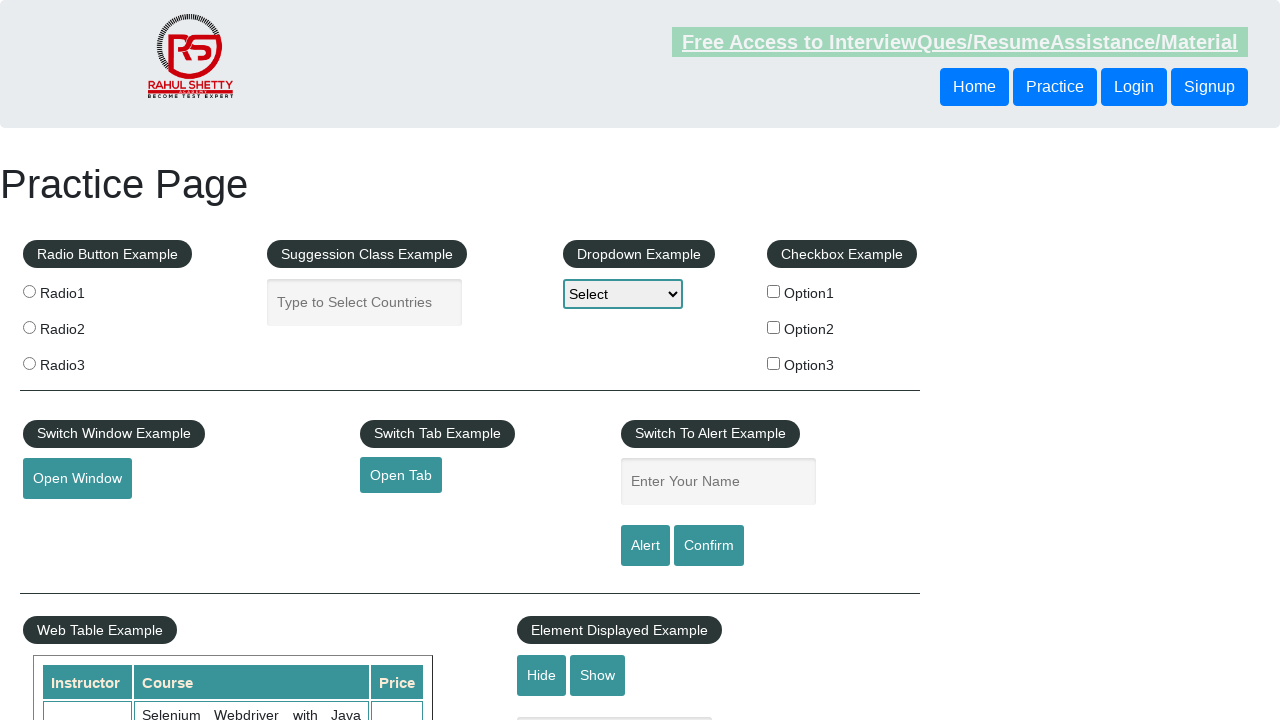

Clicked the third checkbox in the checkbox example section at (774, 363) on xpath=//*[@id='checkbox-example']//child::fieldset[1]/label[3]/input
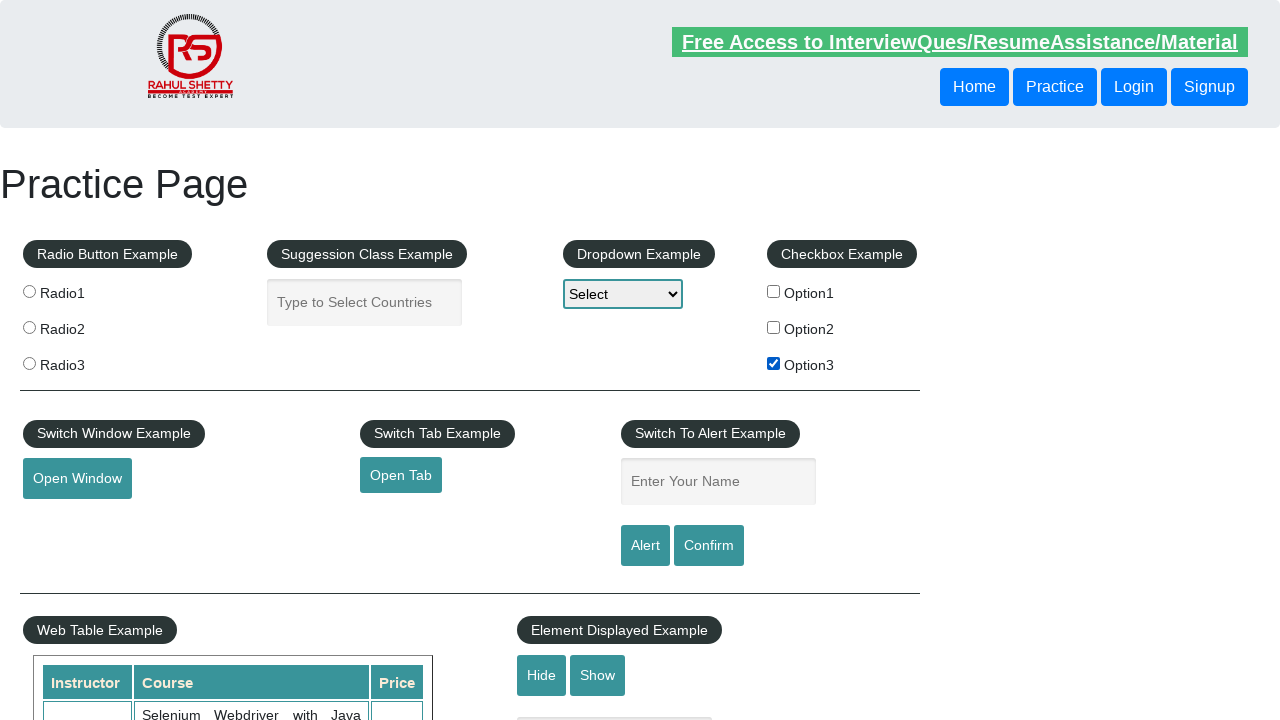

Selected 'Option2' from the dropdown menu on #dropdown-class-example
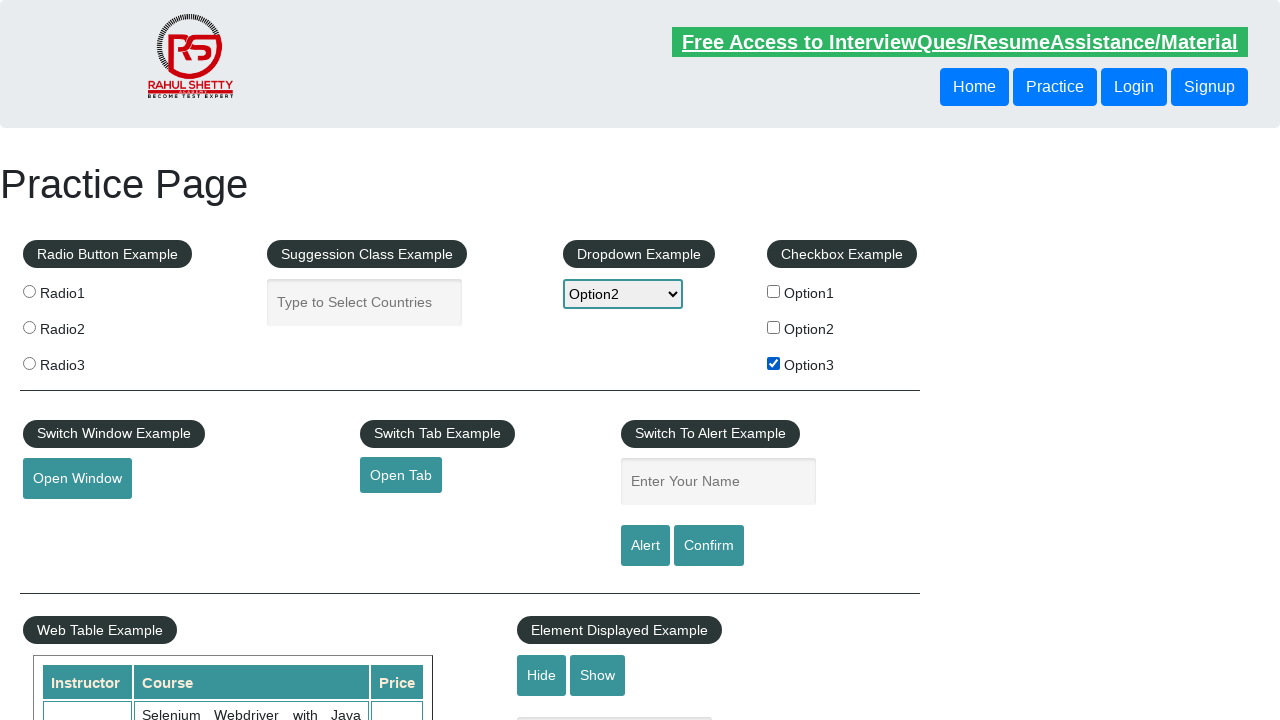

Entered 'Option2' text in the name input field on #name
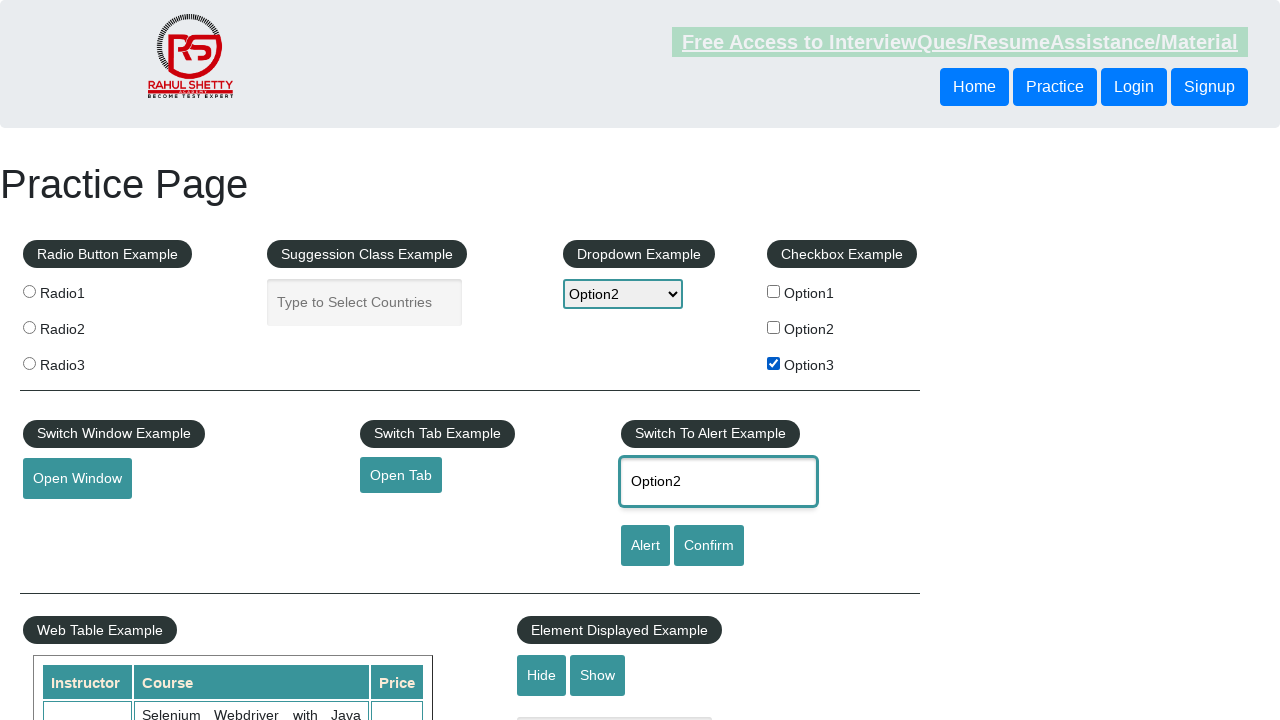

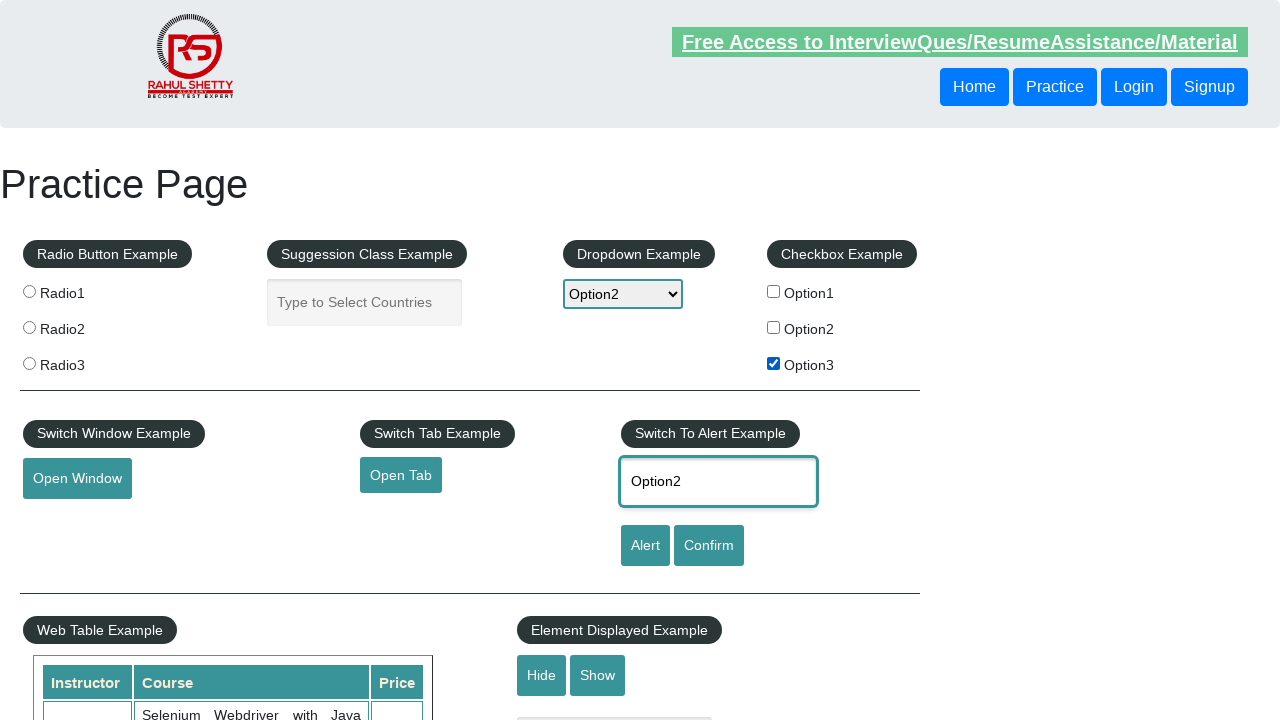